Tests browser alert functionality by clicking a button that triggers a JavaScript alert, accepting the alert, and verifying the page title.

Starting URL: https://demoqa.com/alerts

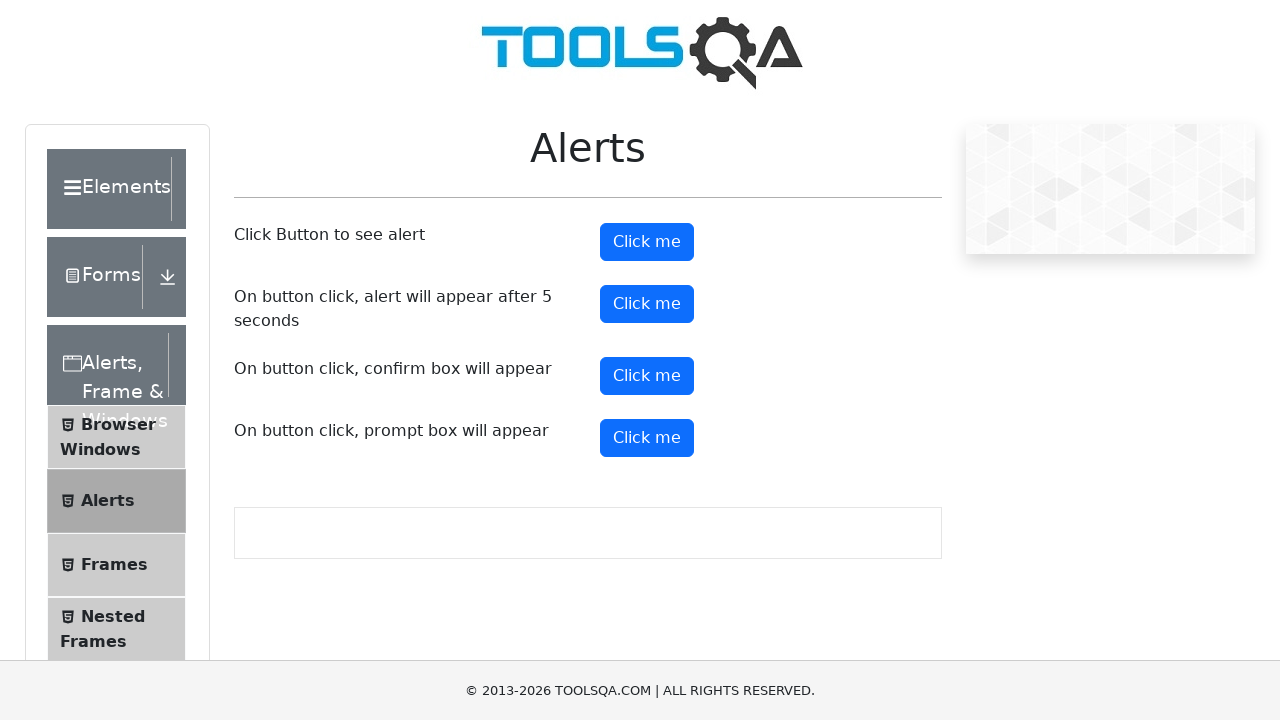

Set up dialog handler to accept alerts
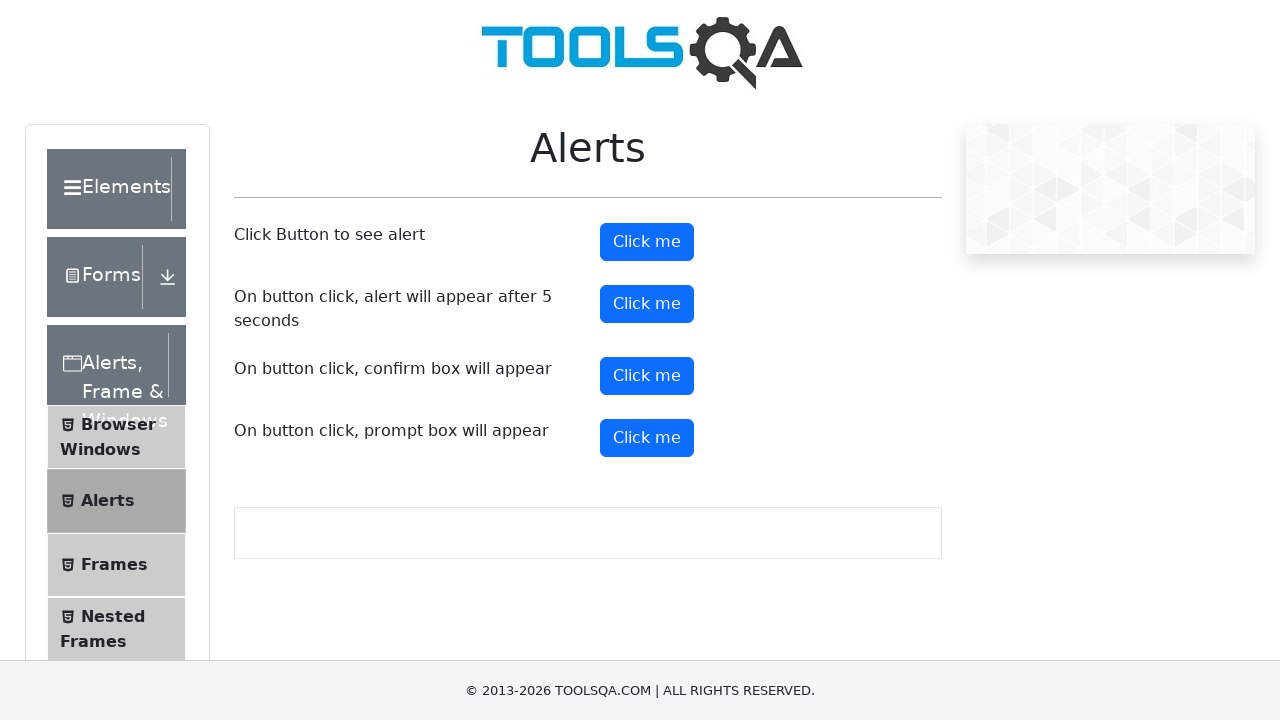

Clicked alert button to trigger JavaScript alert at (647, 242) on #alertButton
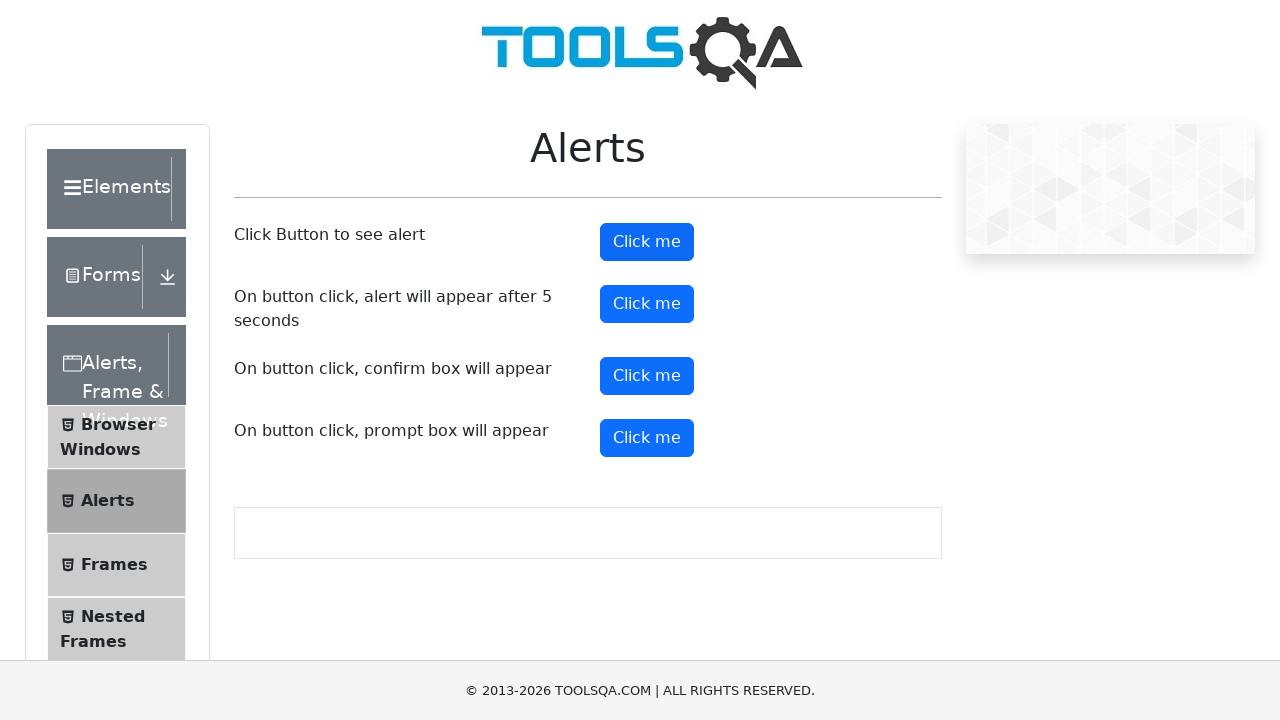

Waited for alert dialog to be processed
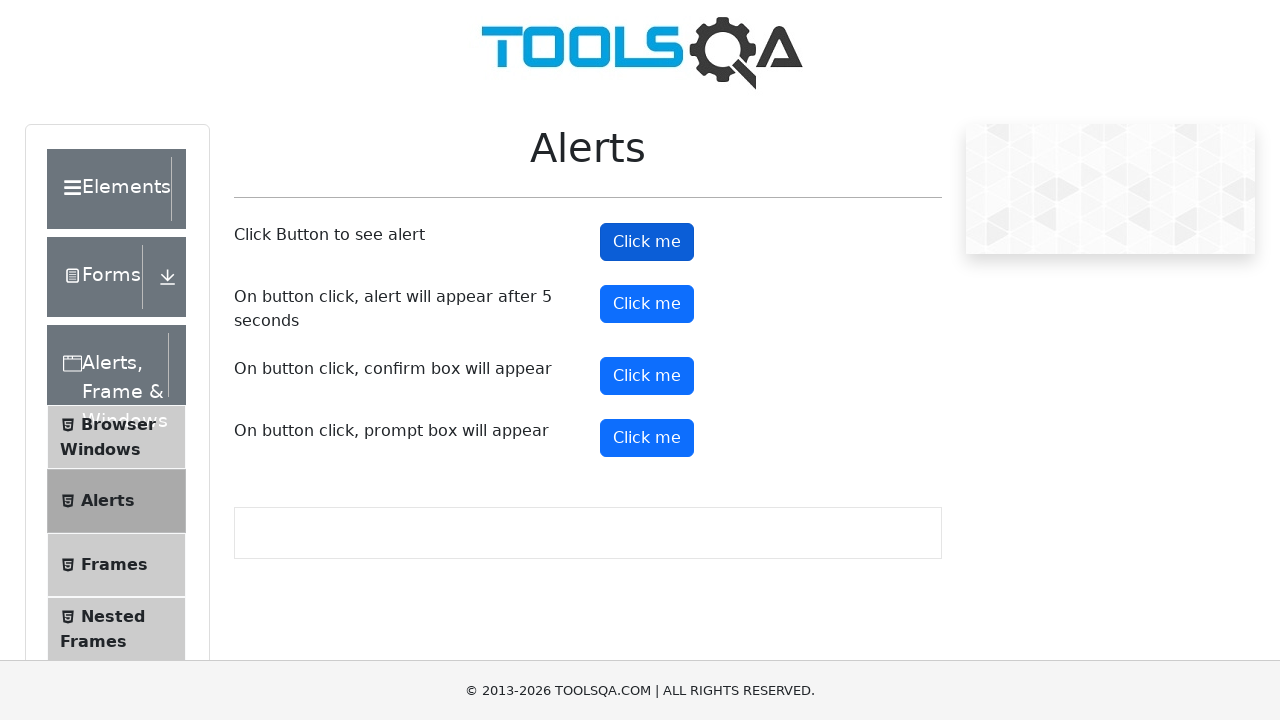

Retrieved page title: demosite
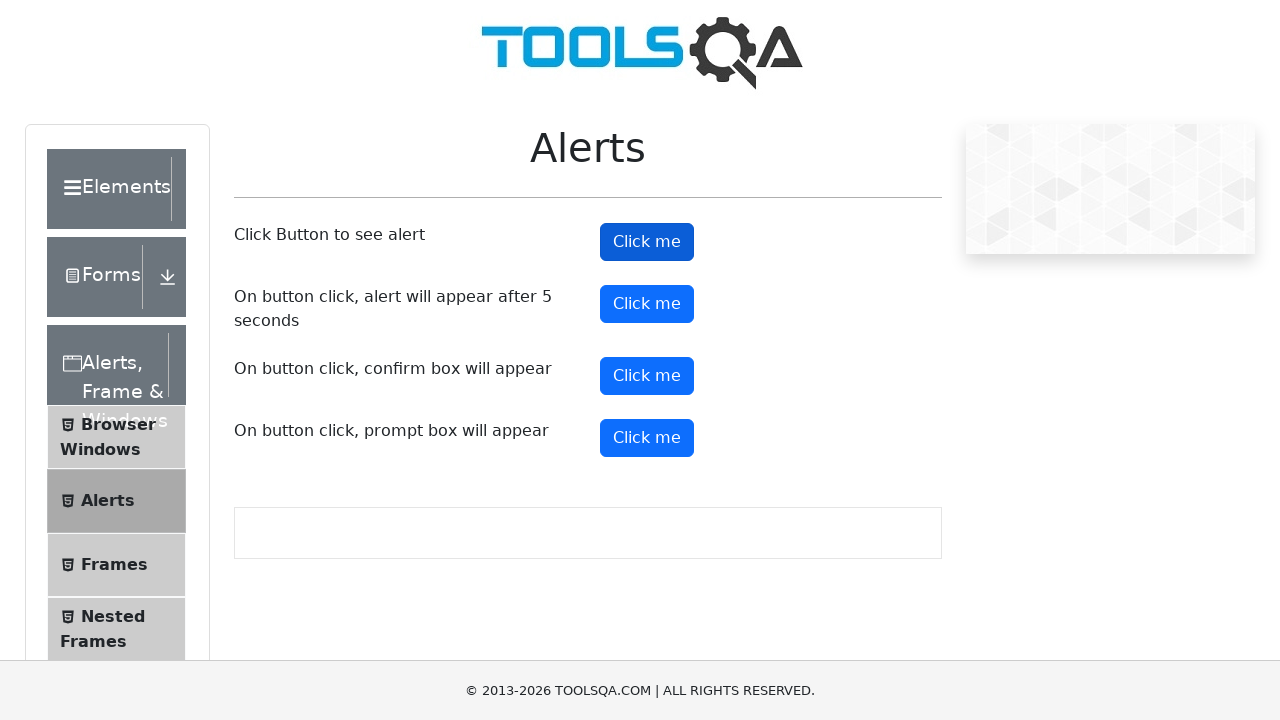

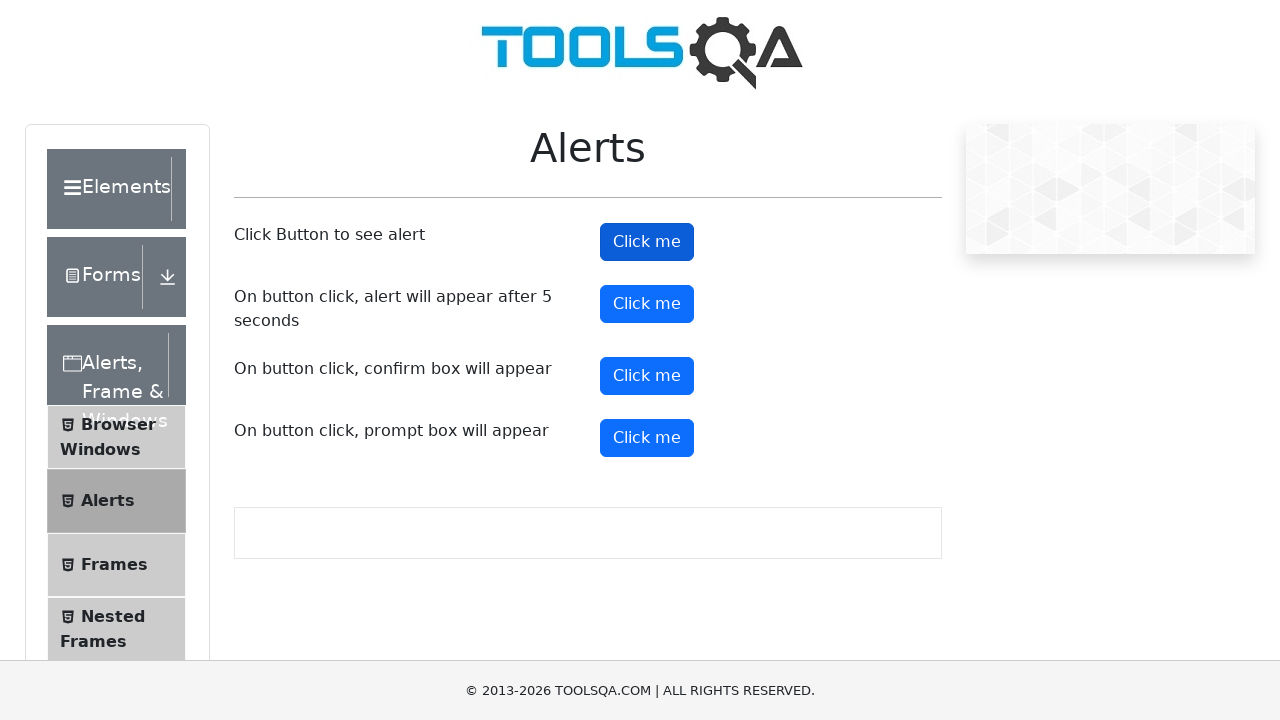